Tests checkbox functionality by locating and clicking a checkbox element on the demo page

Starting URL: http://syntaxprojects.com/basic-checkbox-demo.php

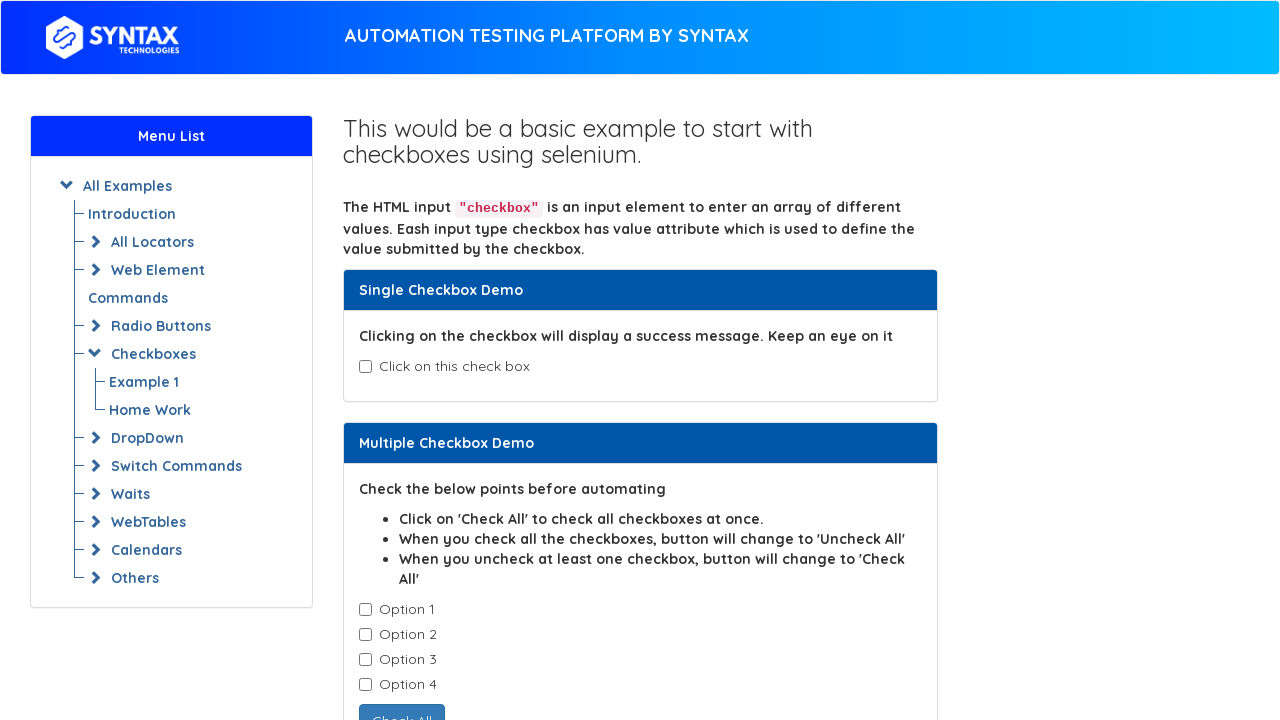

Clicked the age checkbox element at (365, 367) on #isAgeSelected
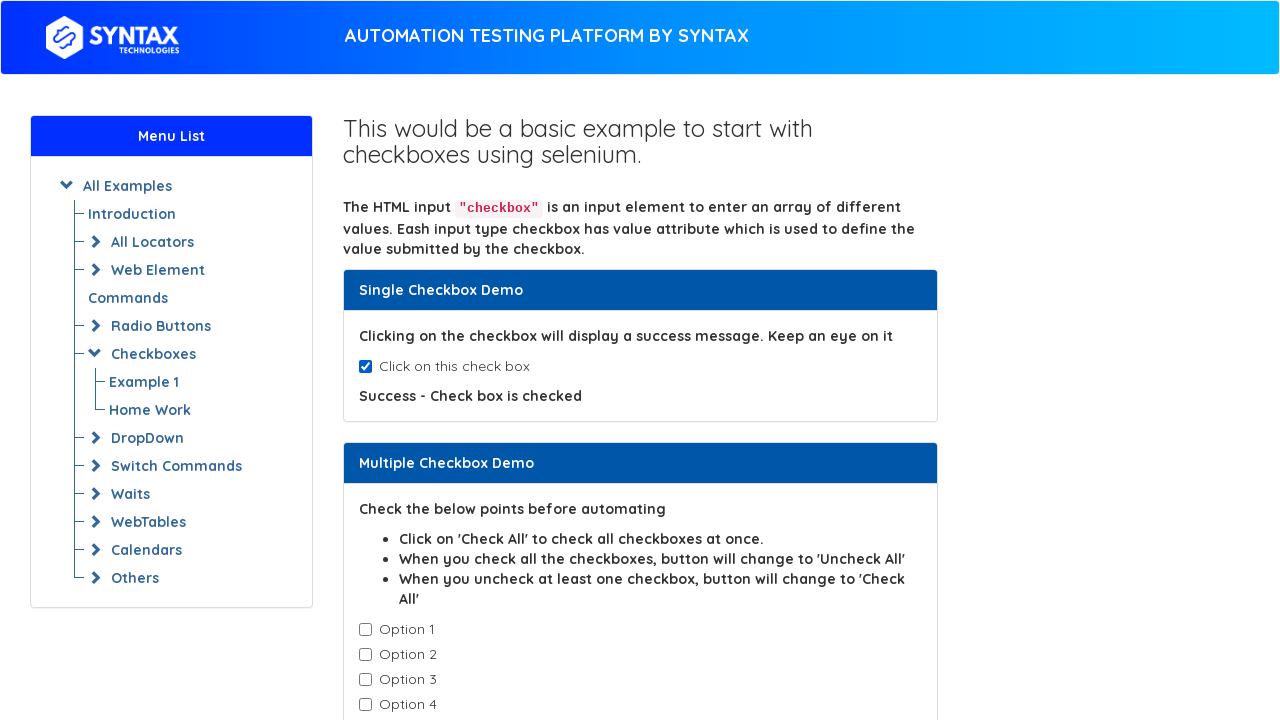

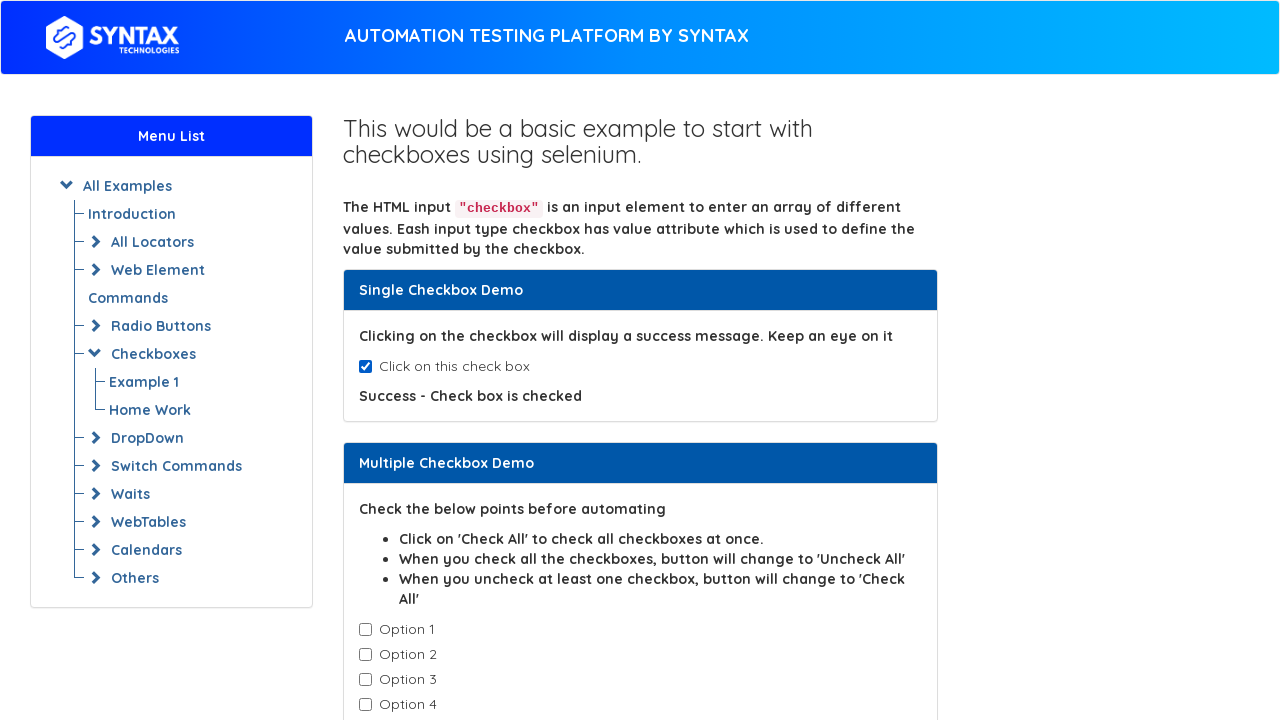